Navigates to a demo page and performs browser management operations including getting page title, URL, refreshing, and maximizing the window

Starting URL: https://demoqa.com/text-box

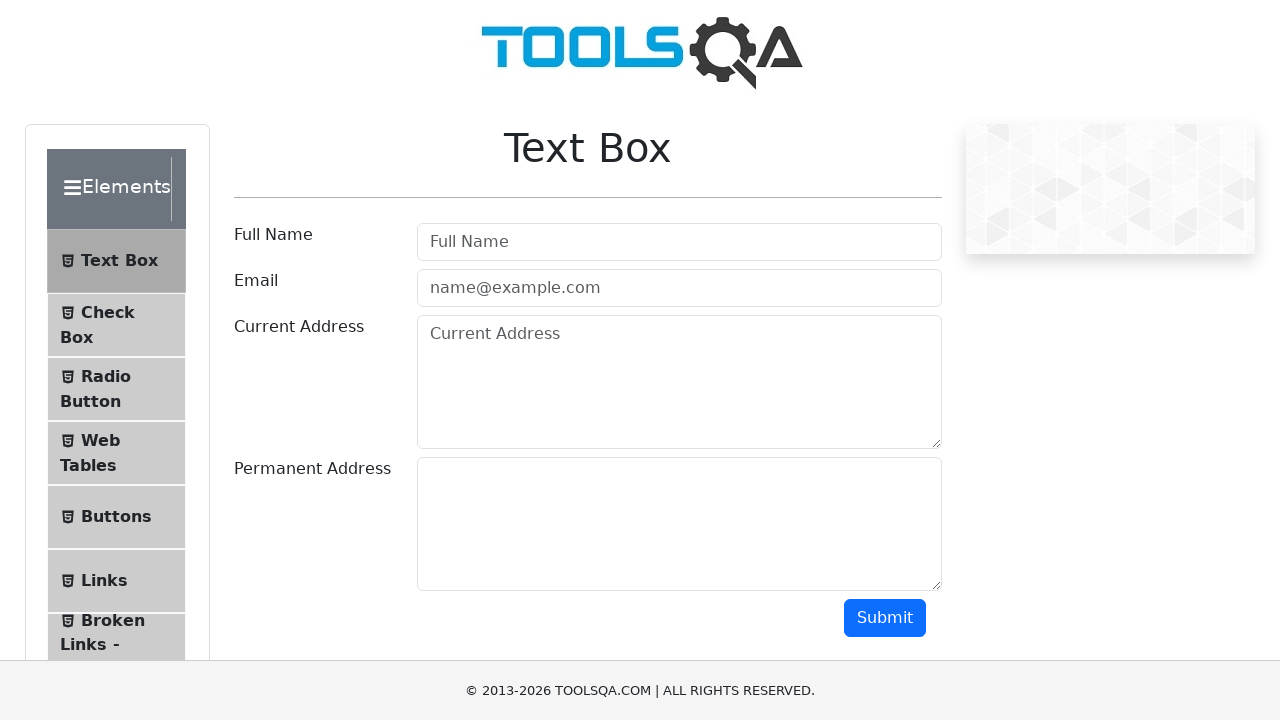

Retrieved page title
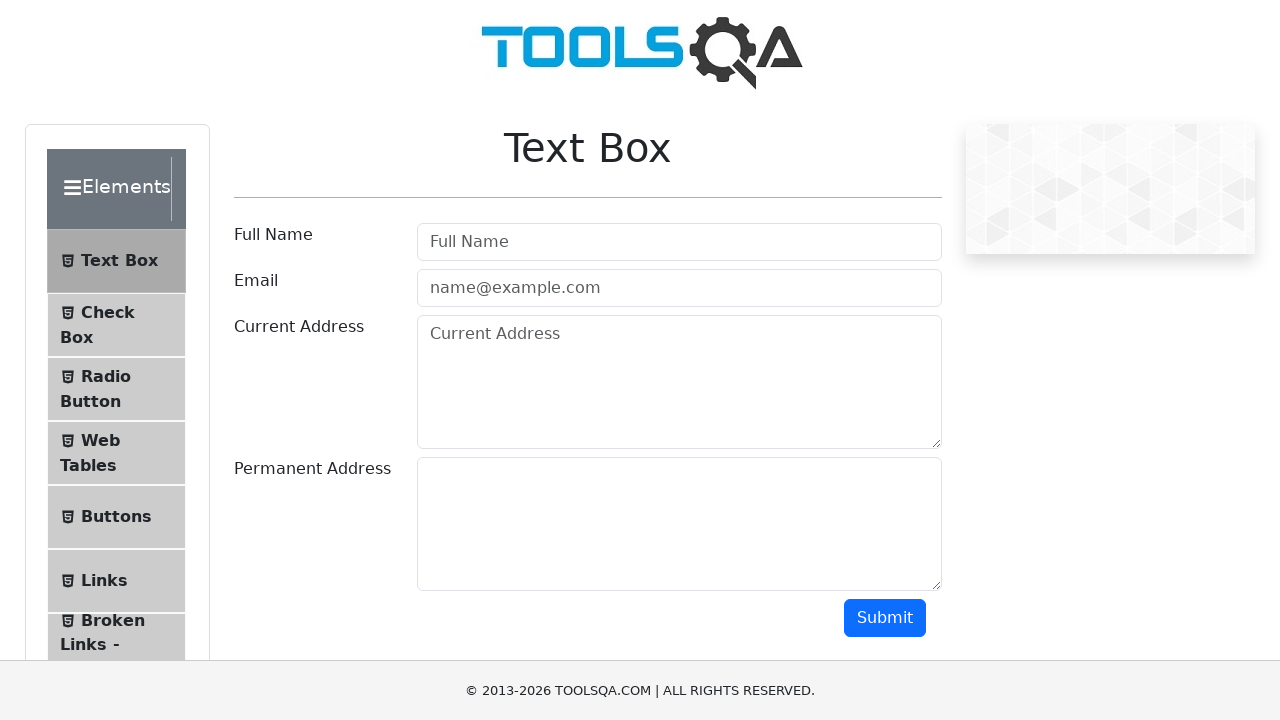

Retrieved current page URL
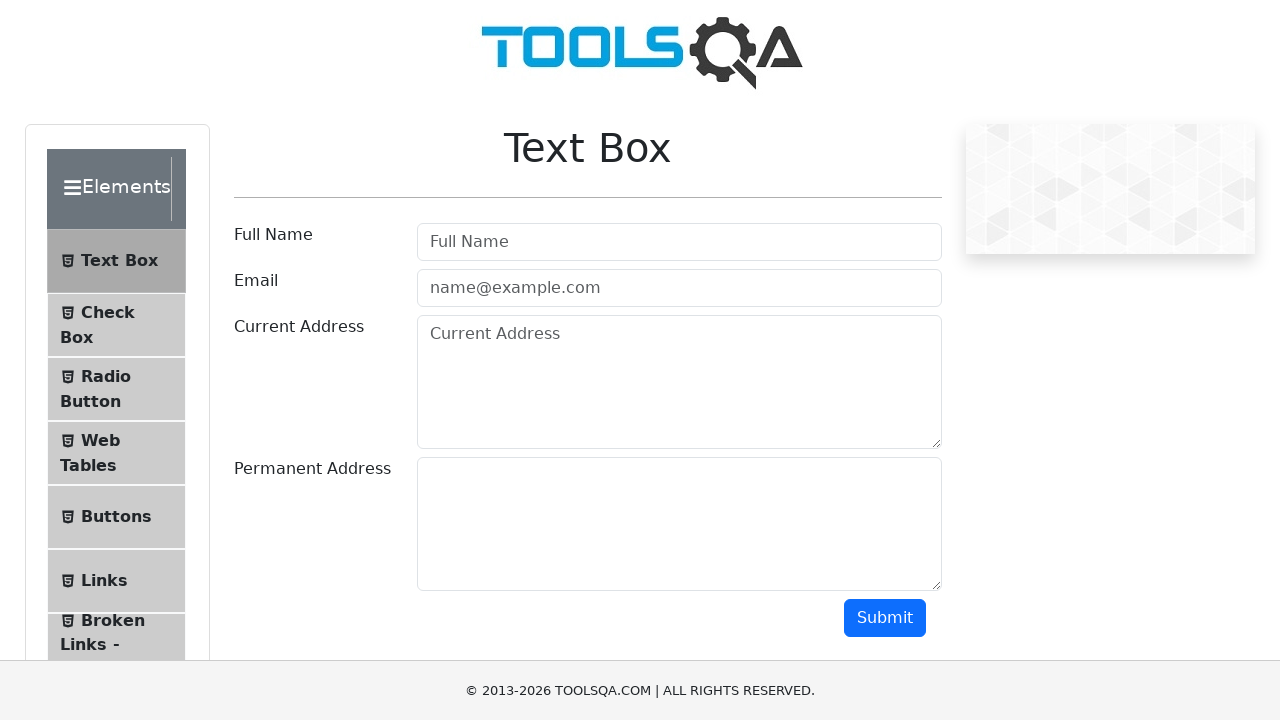

Retrieved page content
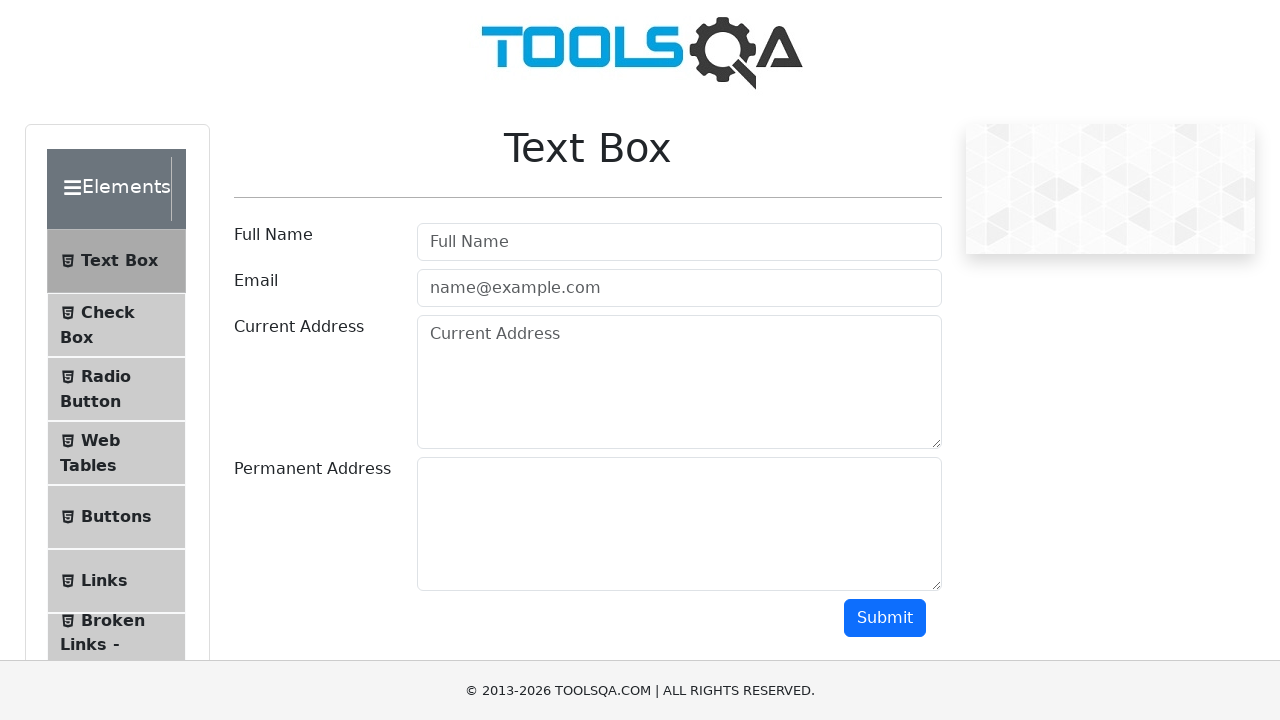

Refreshed the page
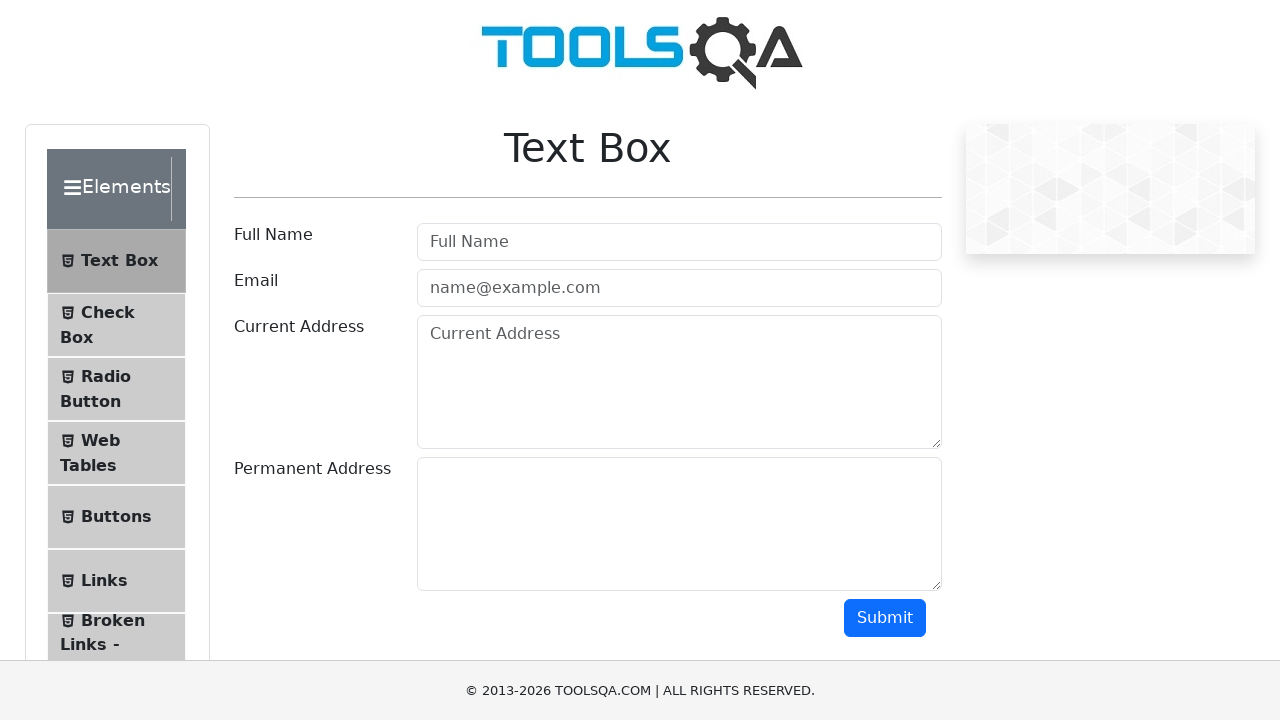

Set viewport size to 1920x1080 (maximized window)
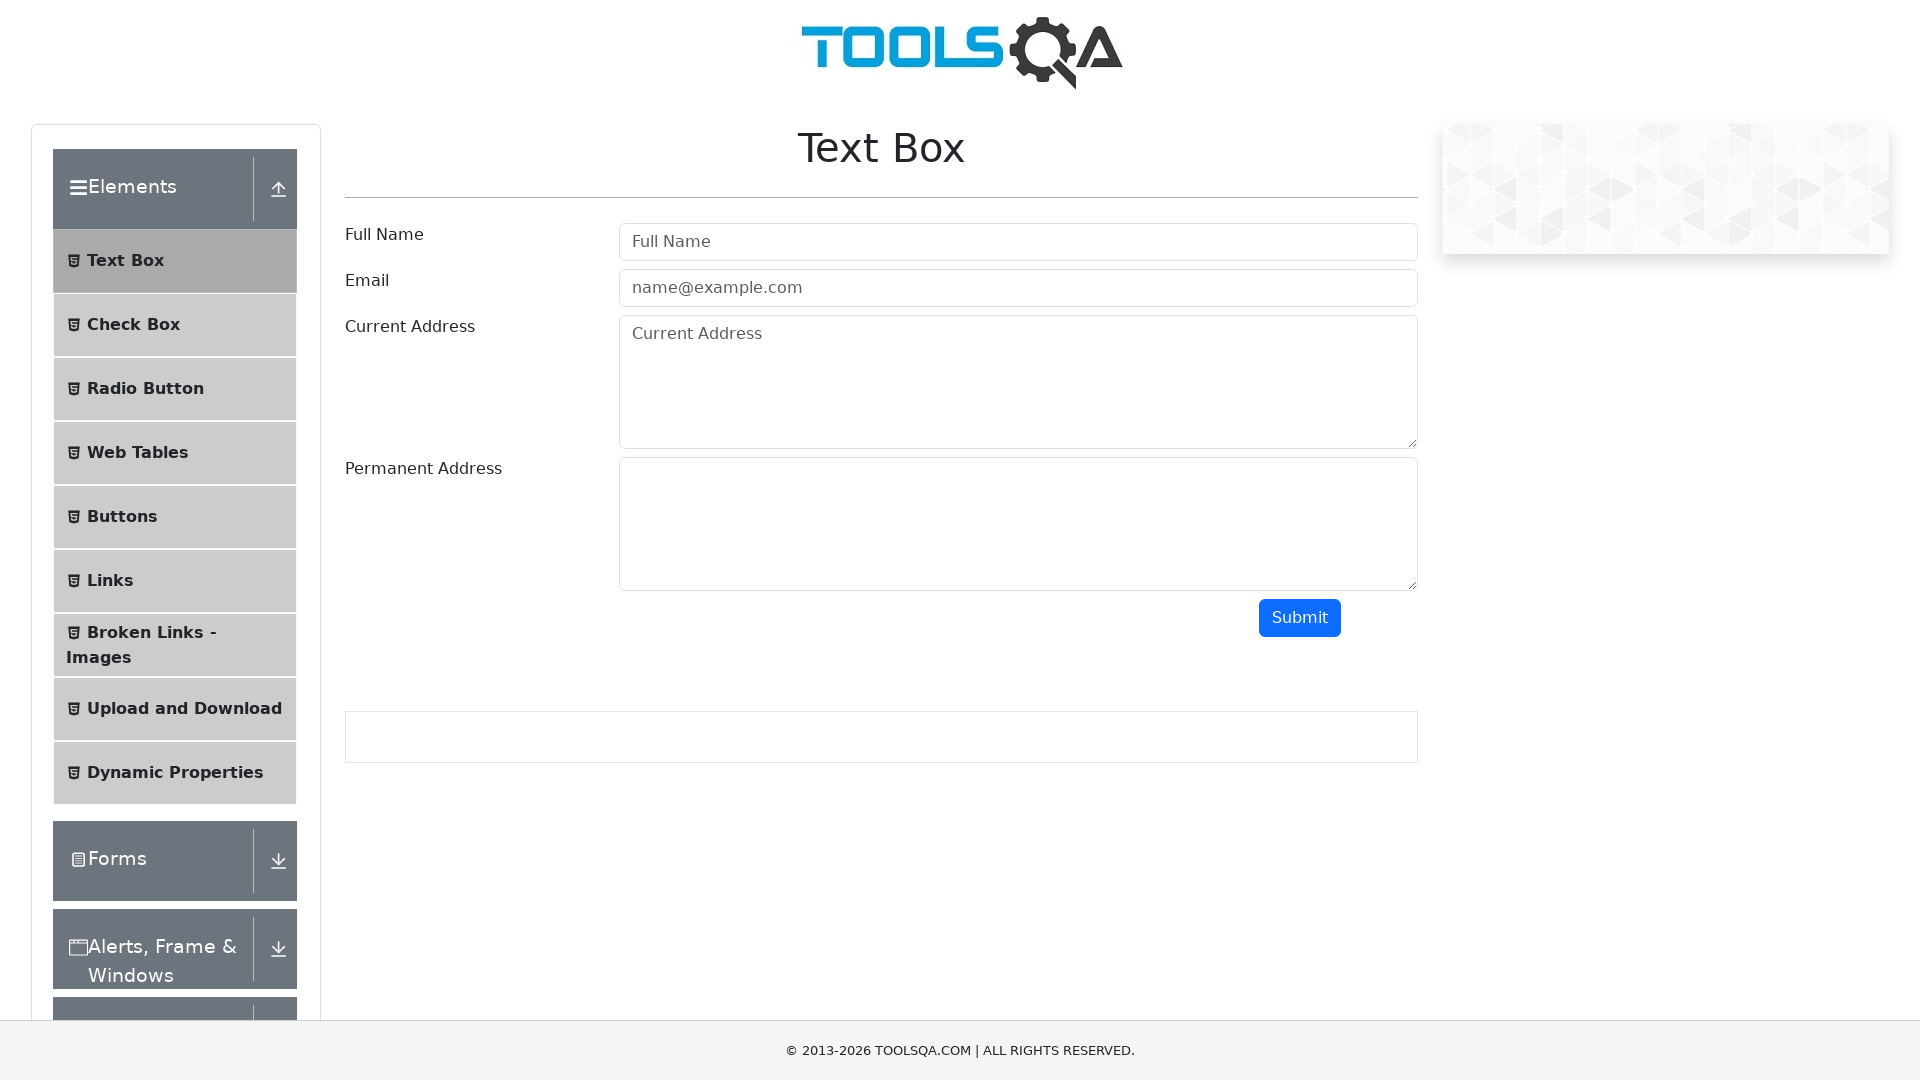

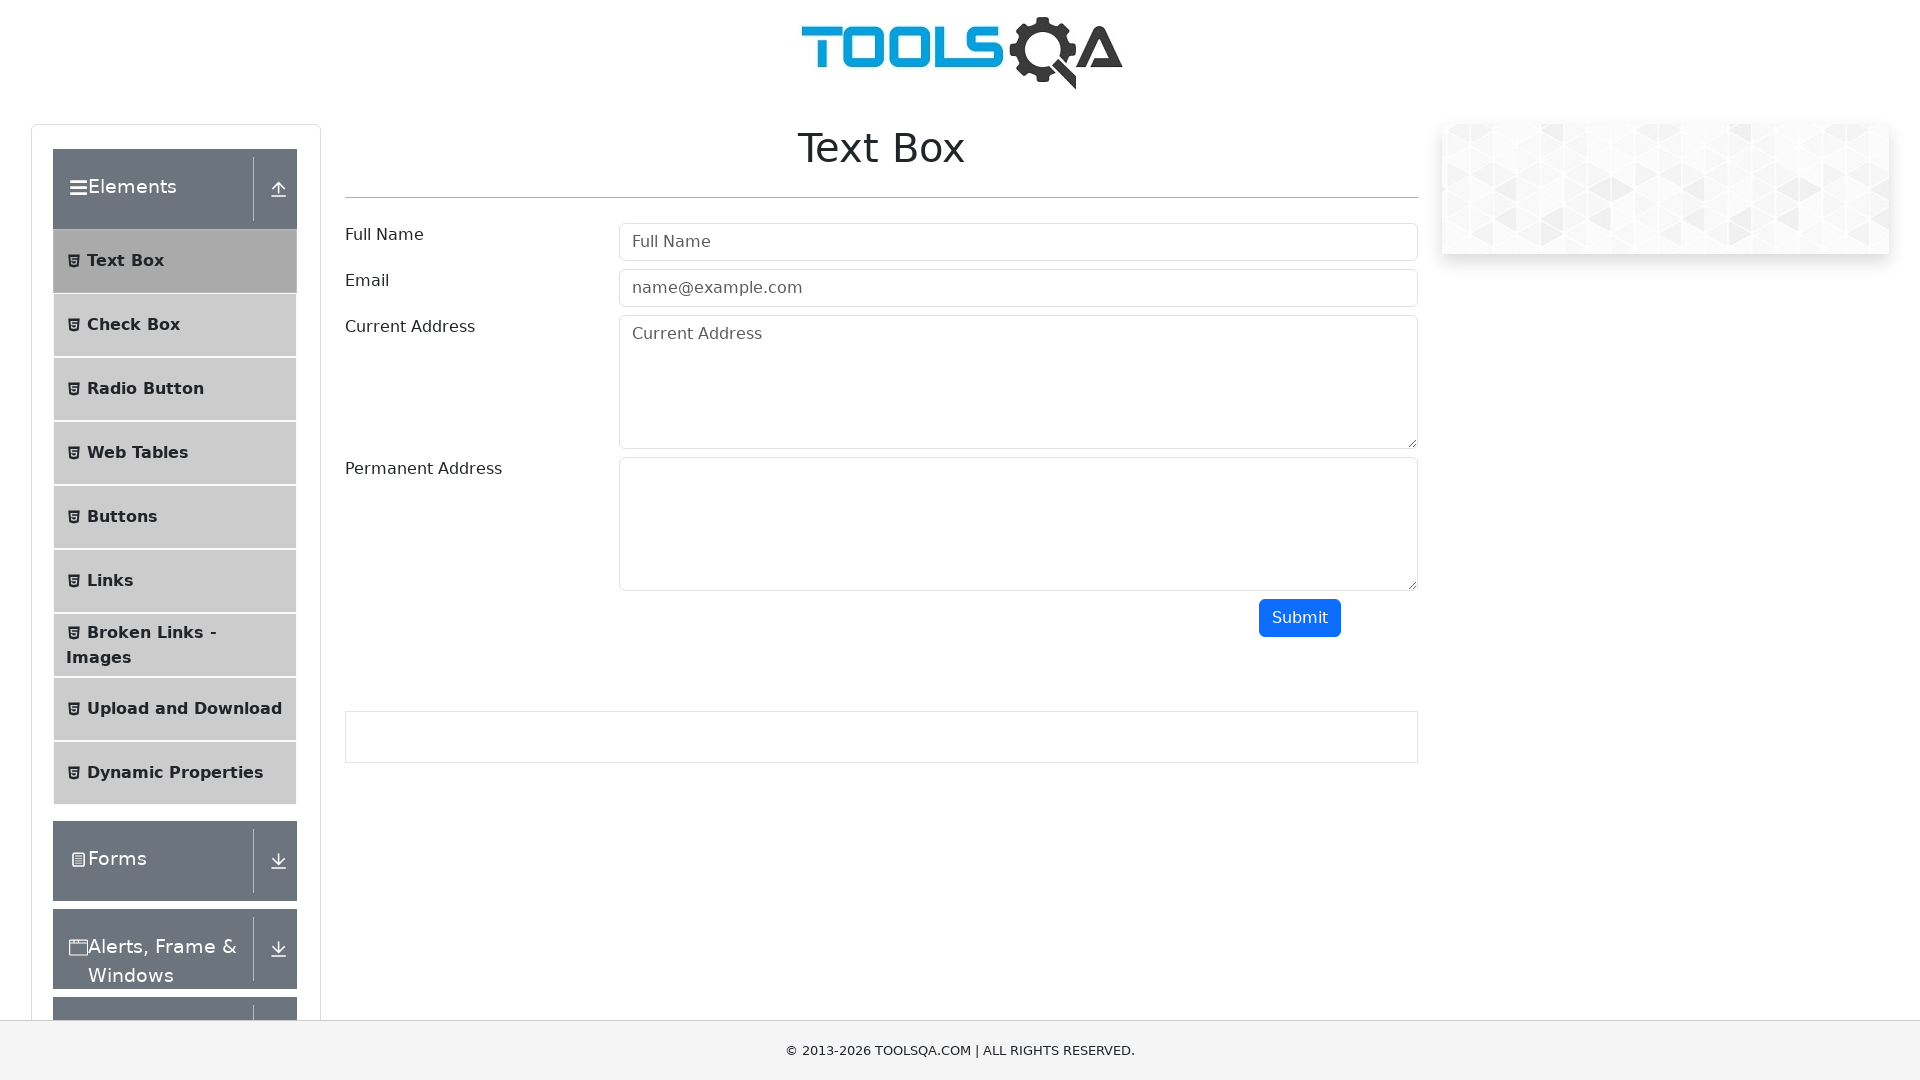